Tests drag and drop functionality by dragging an element and dropping it on a target

Starting URL: https://jqueryui.com/droppable/

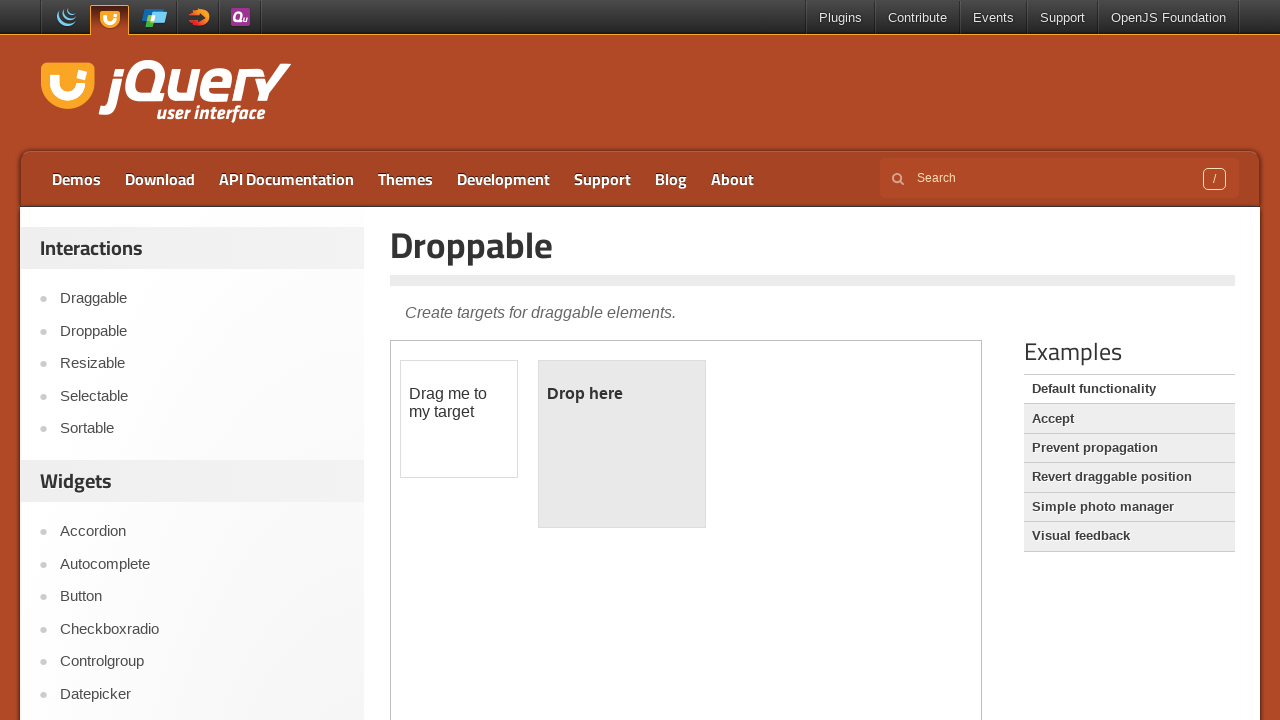

Waited 1.5 seconds for page to load
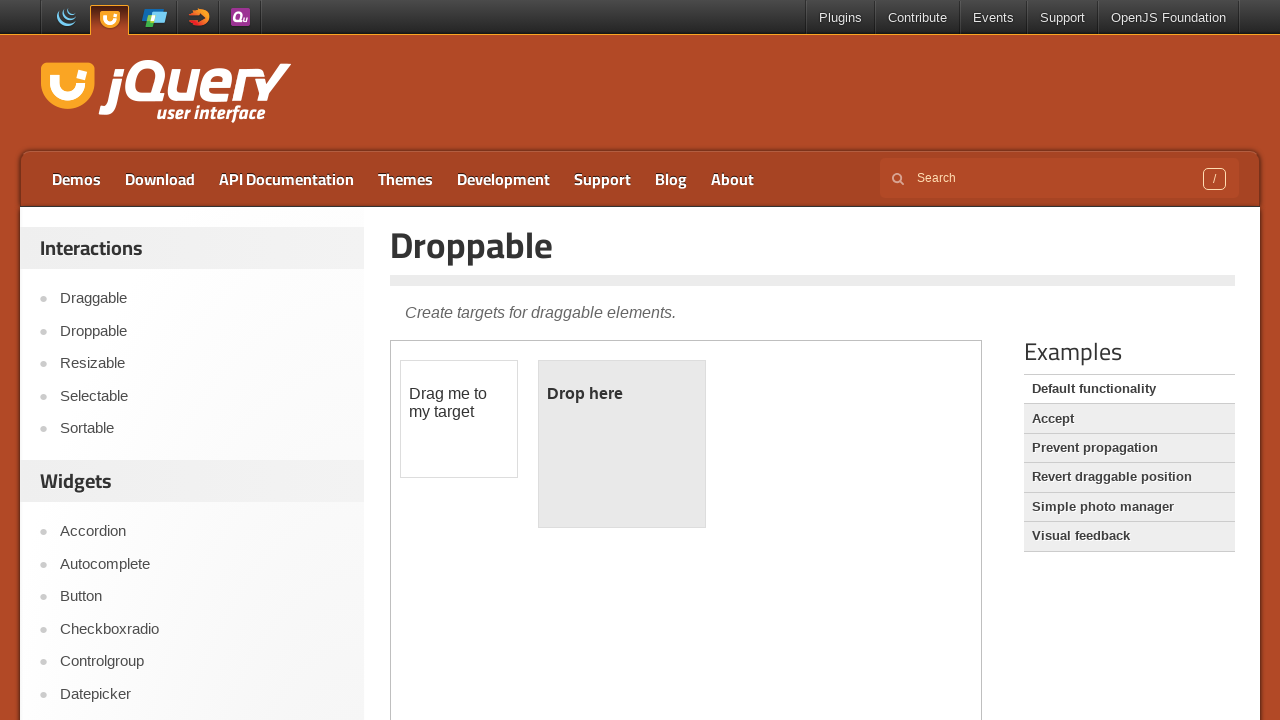

Located demo iframe
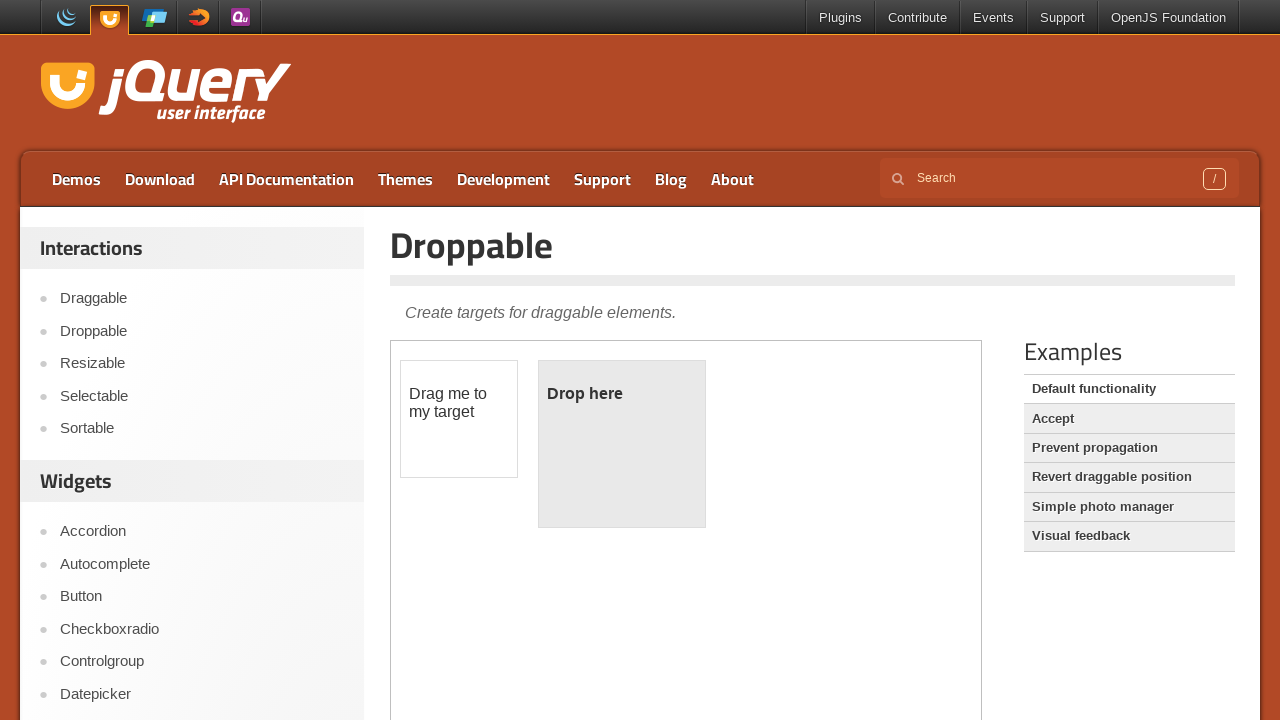

Located draggable element
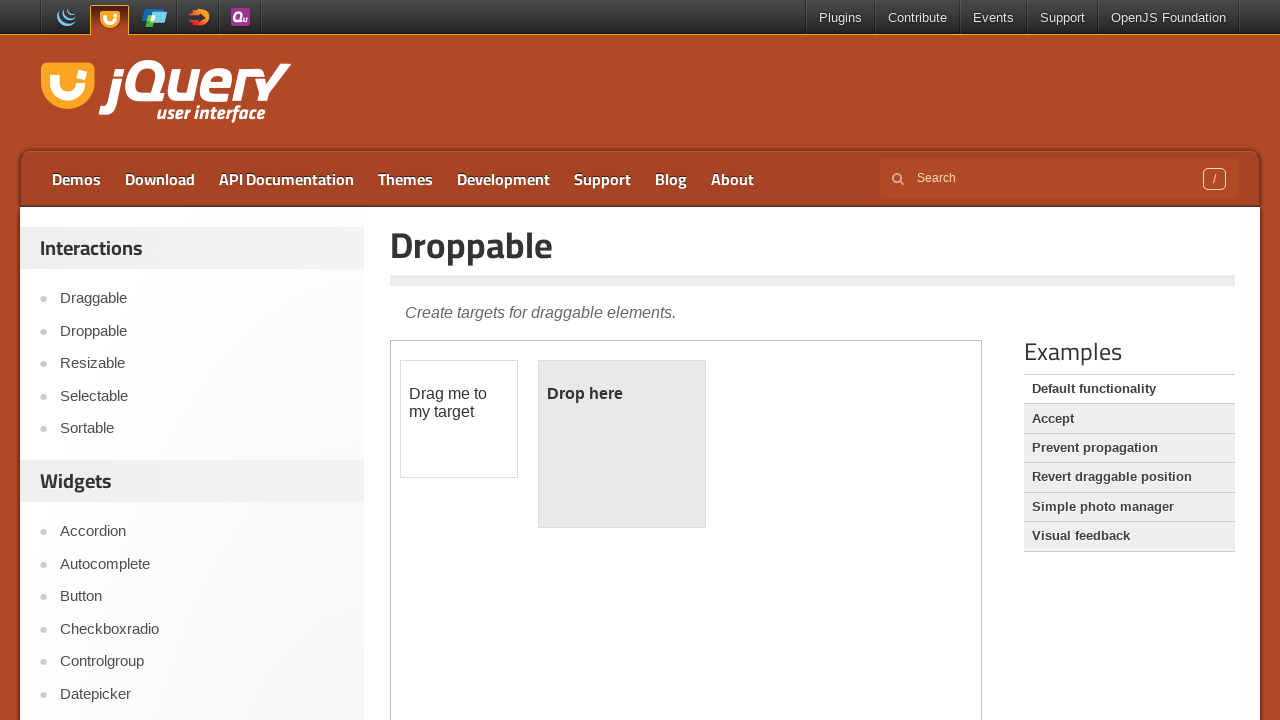

Located droppable target element
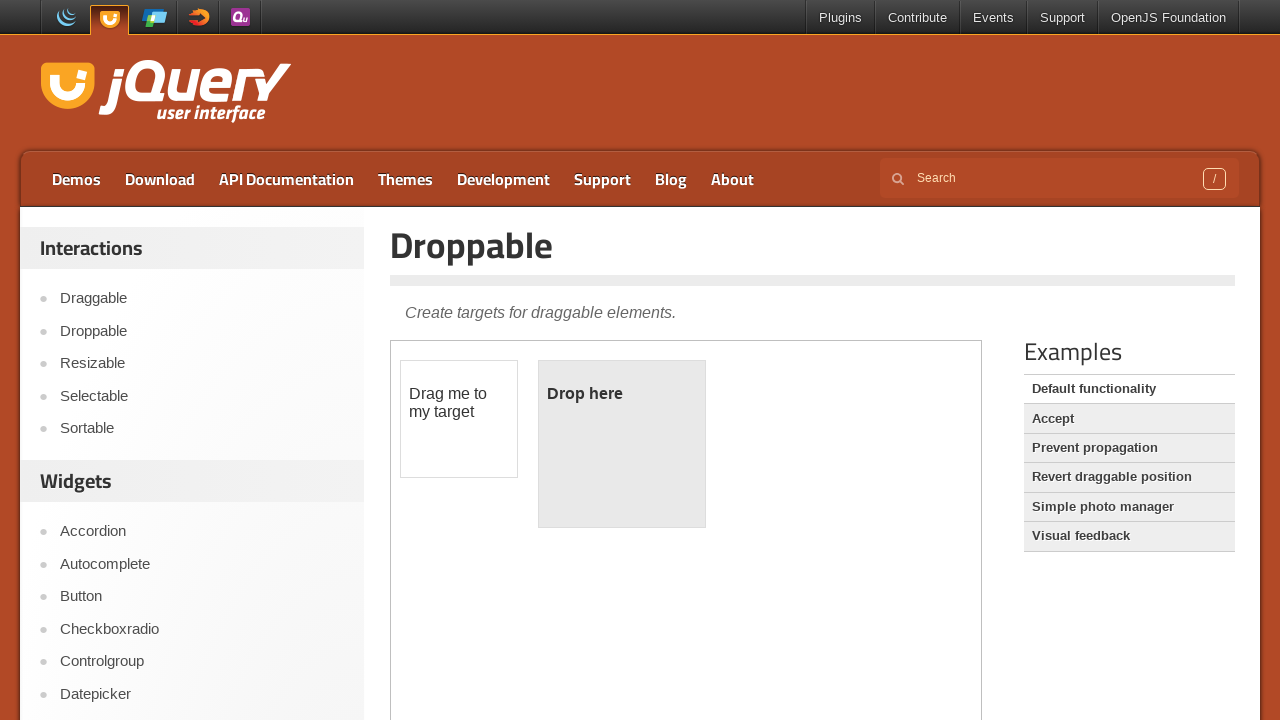

Retrieved initial droppable text
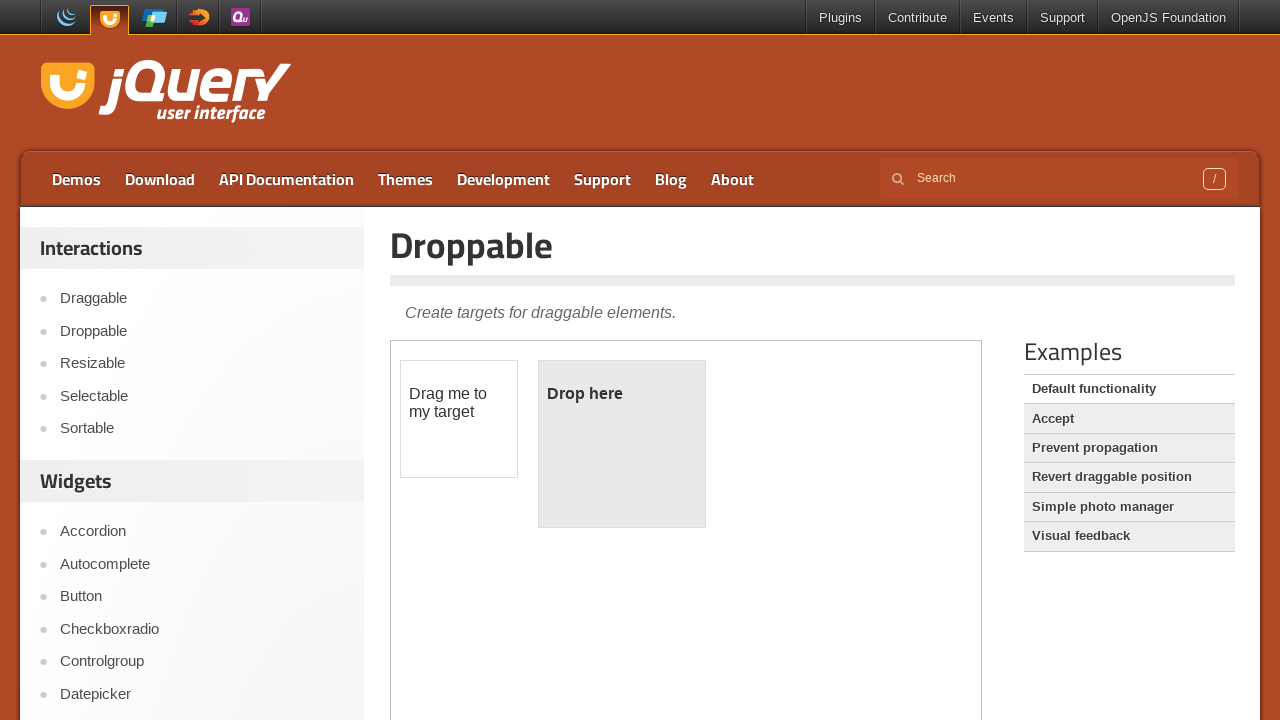

Verified initial droppable text is 'Drop here'
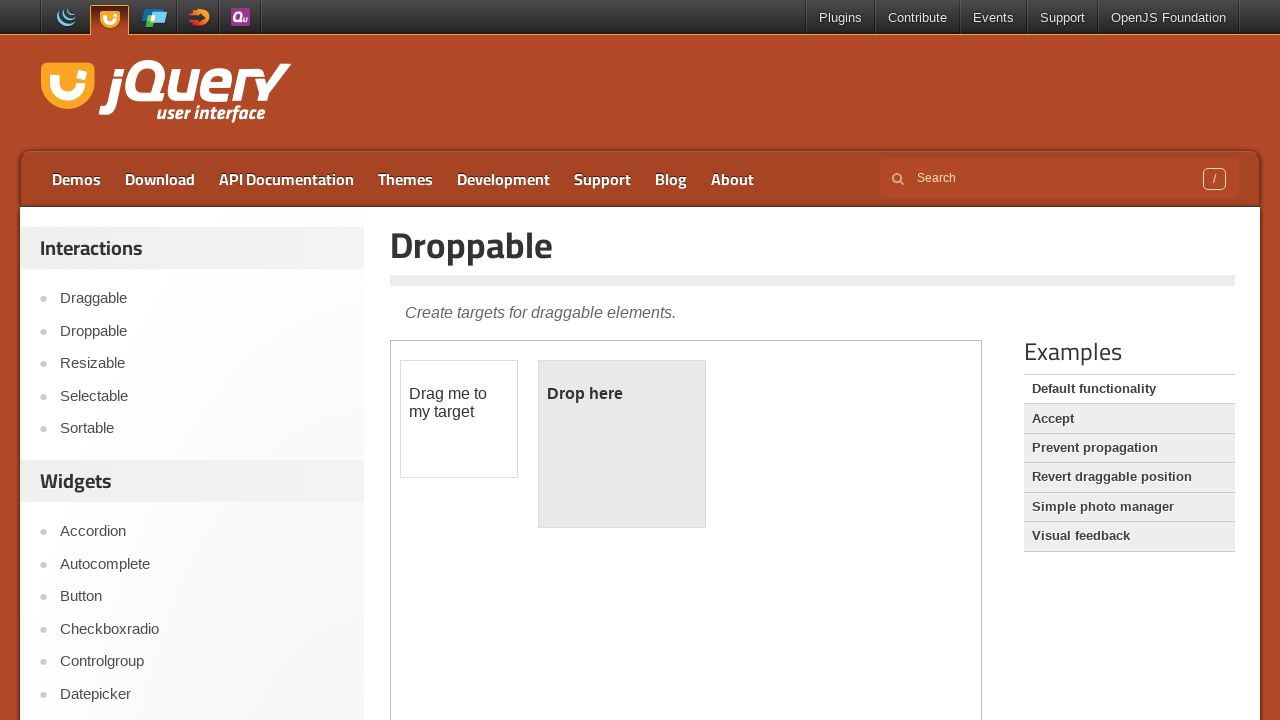

Performed drag and drop of draggable element to droppable target at (622, 444)
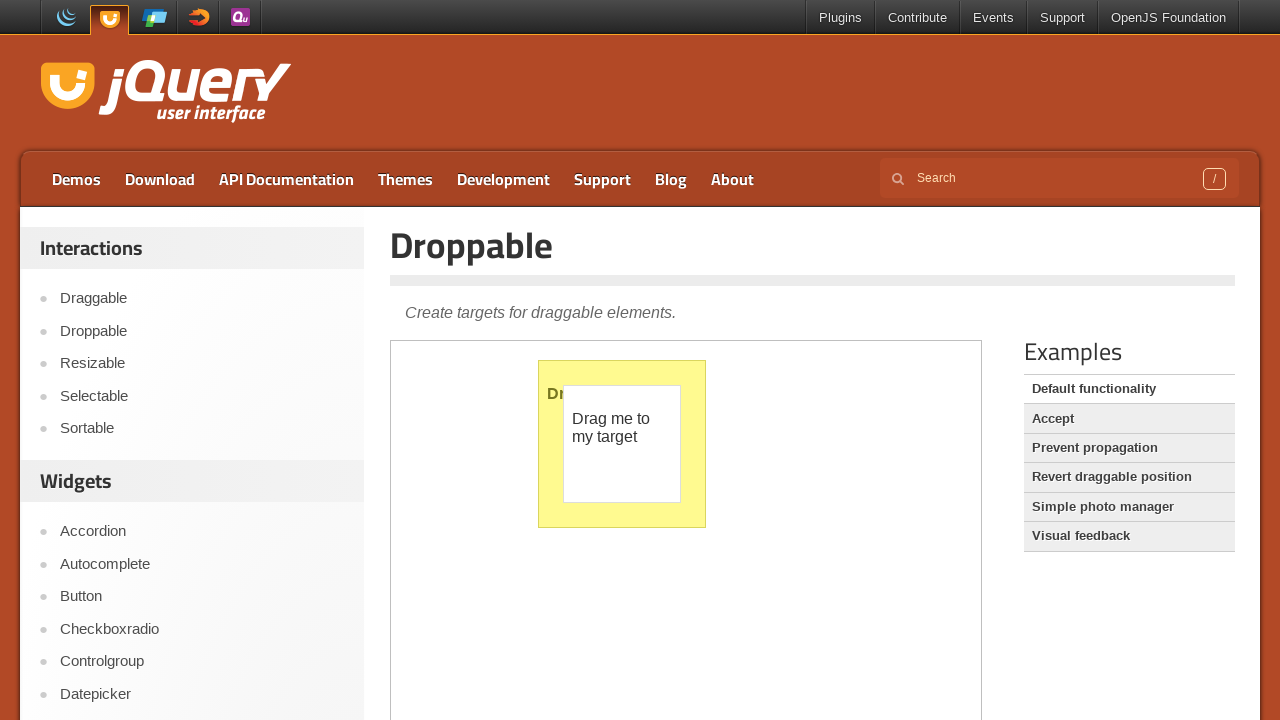

Retrieved droppable text after drop operation
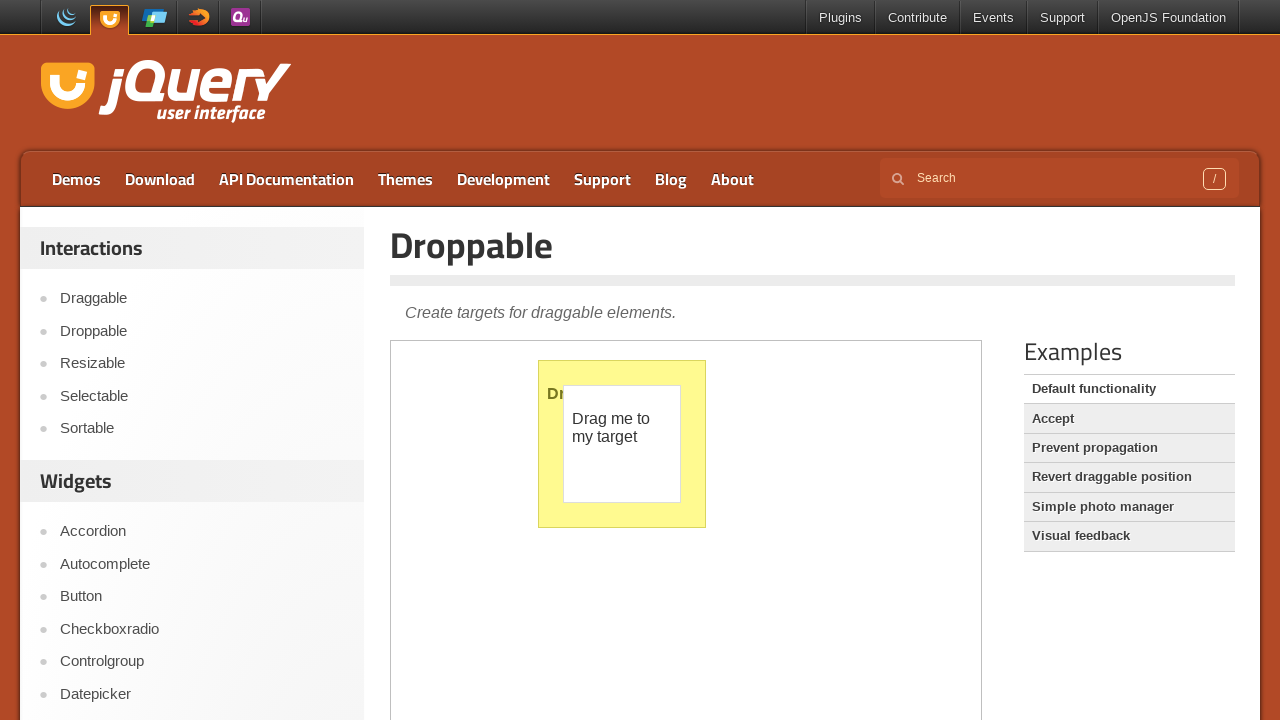

Verified droppable text changed to 'Dropped!' - drag and drop successful
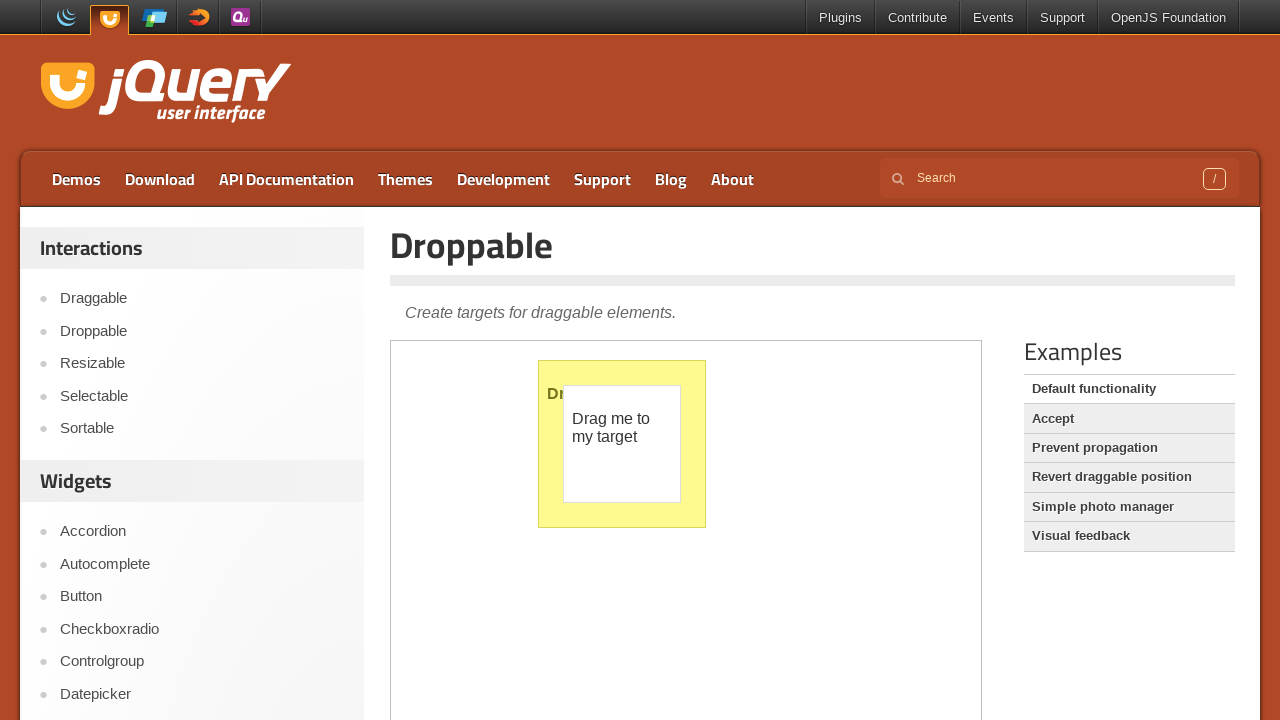

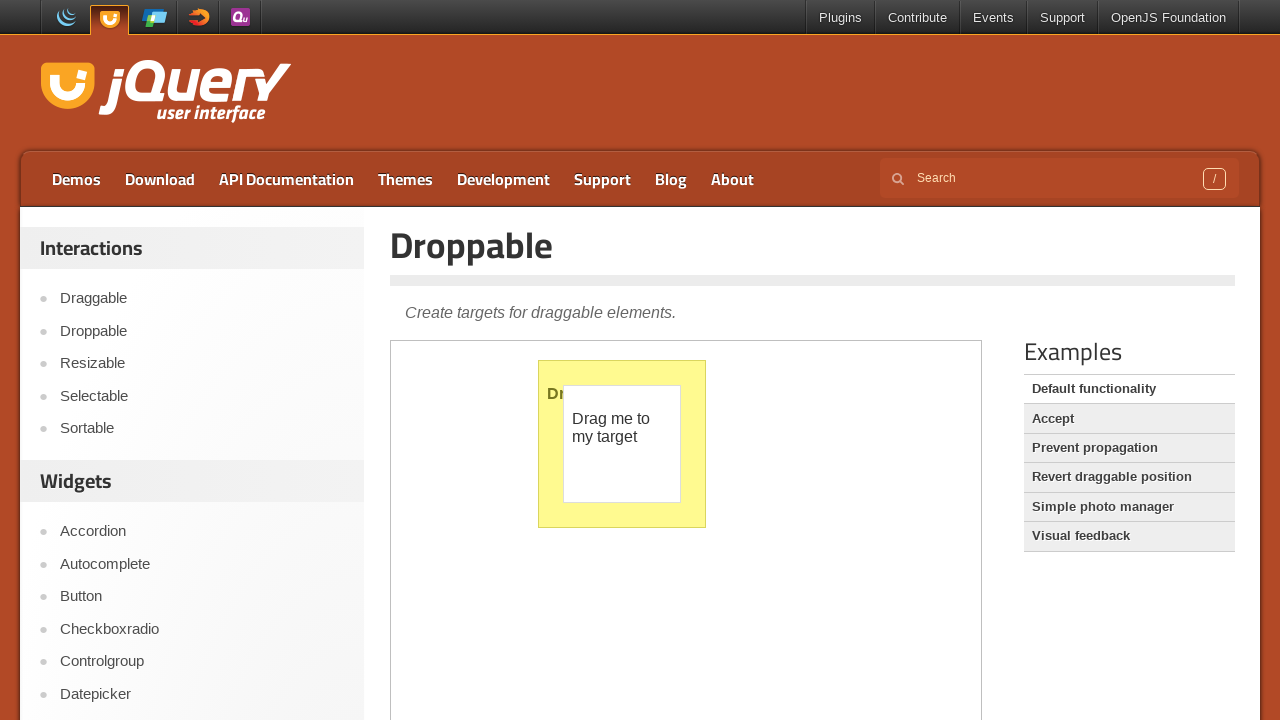